Navigates to the Trading Economics crypto page and verifies that the cryptocurrency table is displayed

Starting URL: https://tradingeconomics.com/crypto

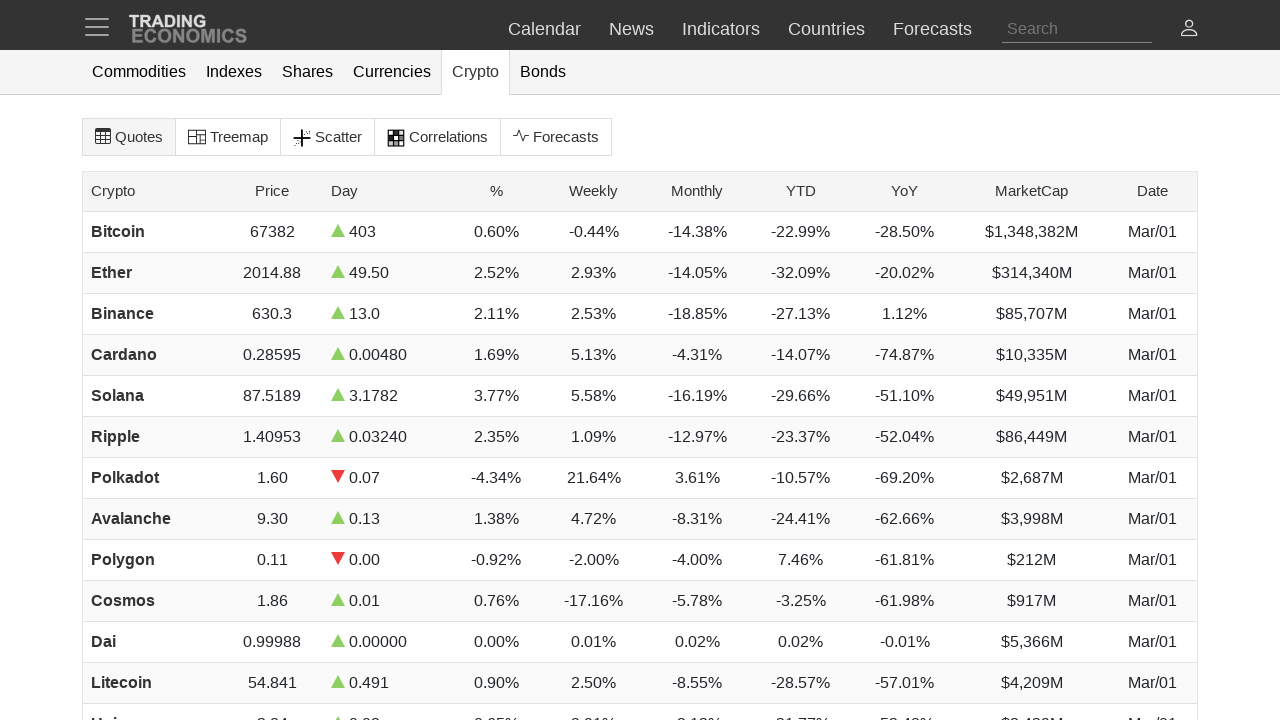

Navigated to Trading Economics crypto page
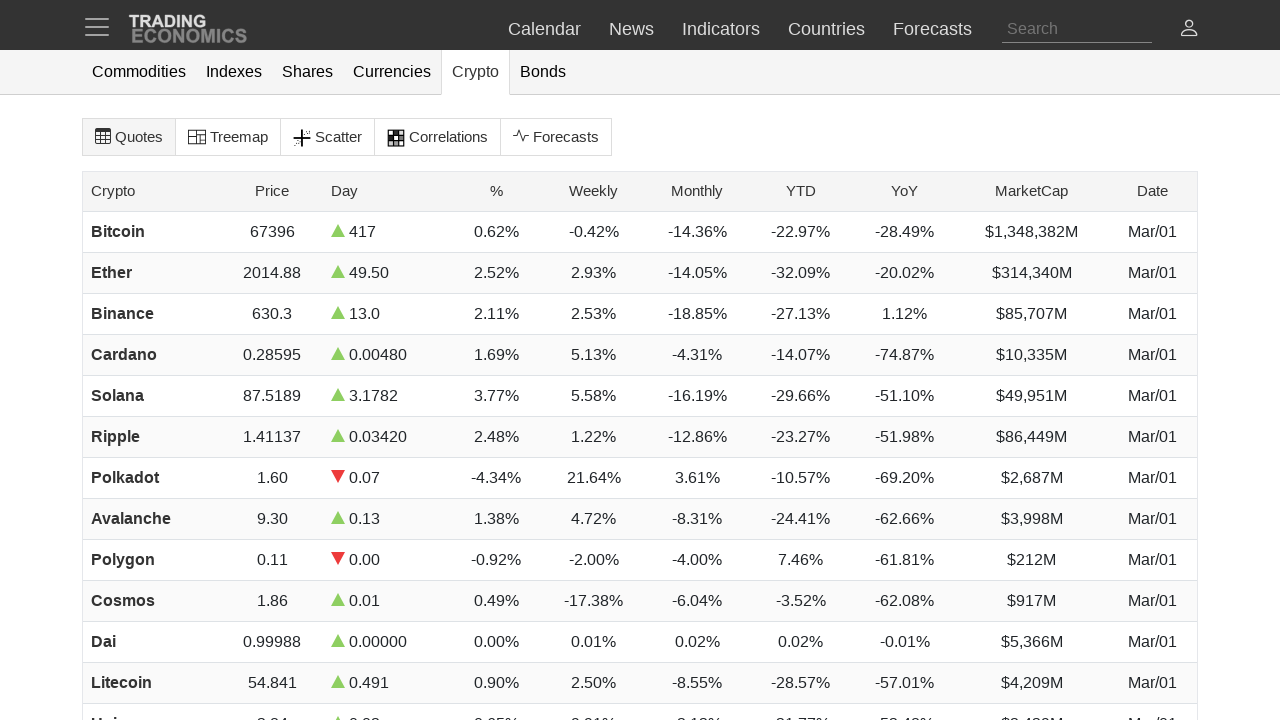

Cryptocurrency heatmap table loaded
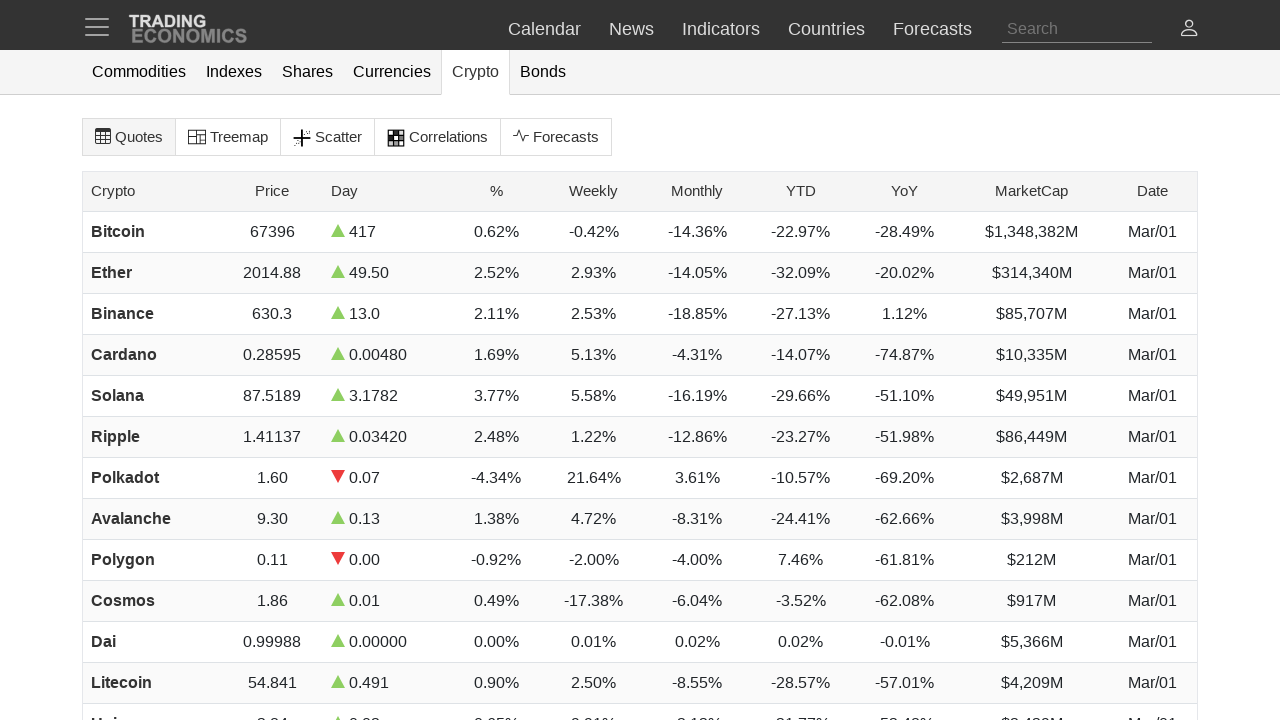

Verified that cryptocurrency table rows are displayed
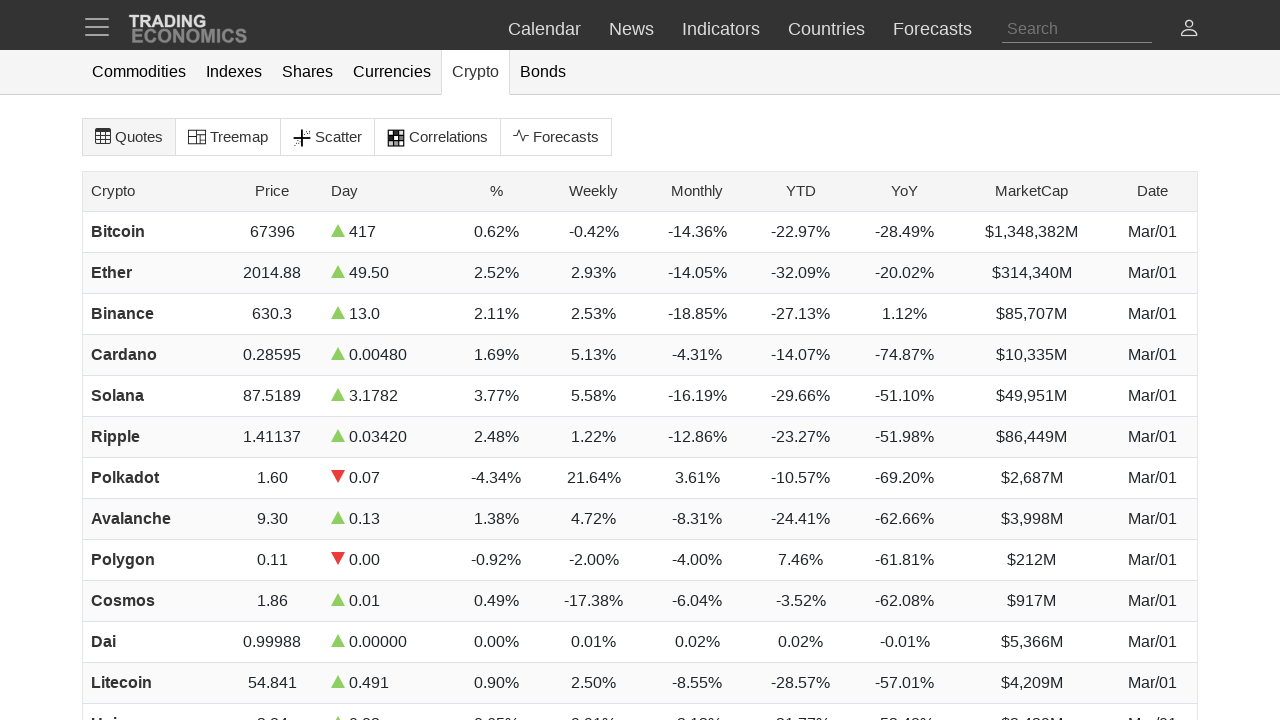

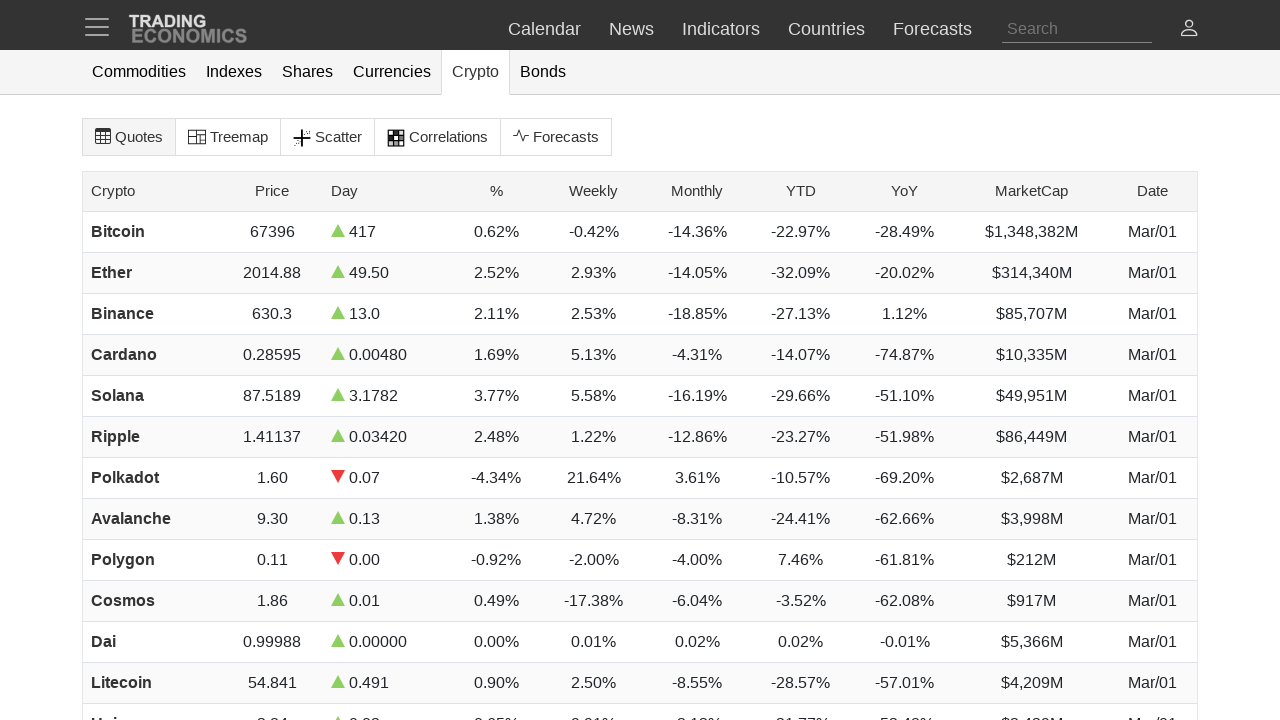